Tests drag and drop functionality on the jQuery UI Draggable demo page by navigating to the draggable demo, switching to the iframe, and performing a drag operation on the draggable element.

Starting URL: https://www.jqueryui.com/

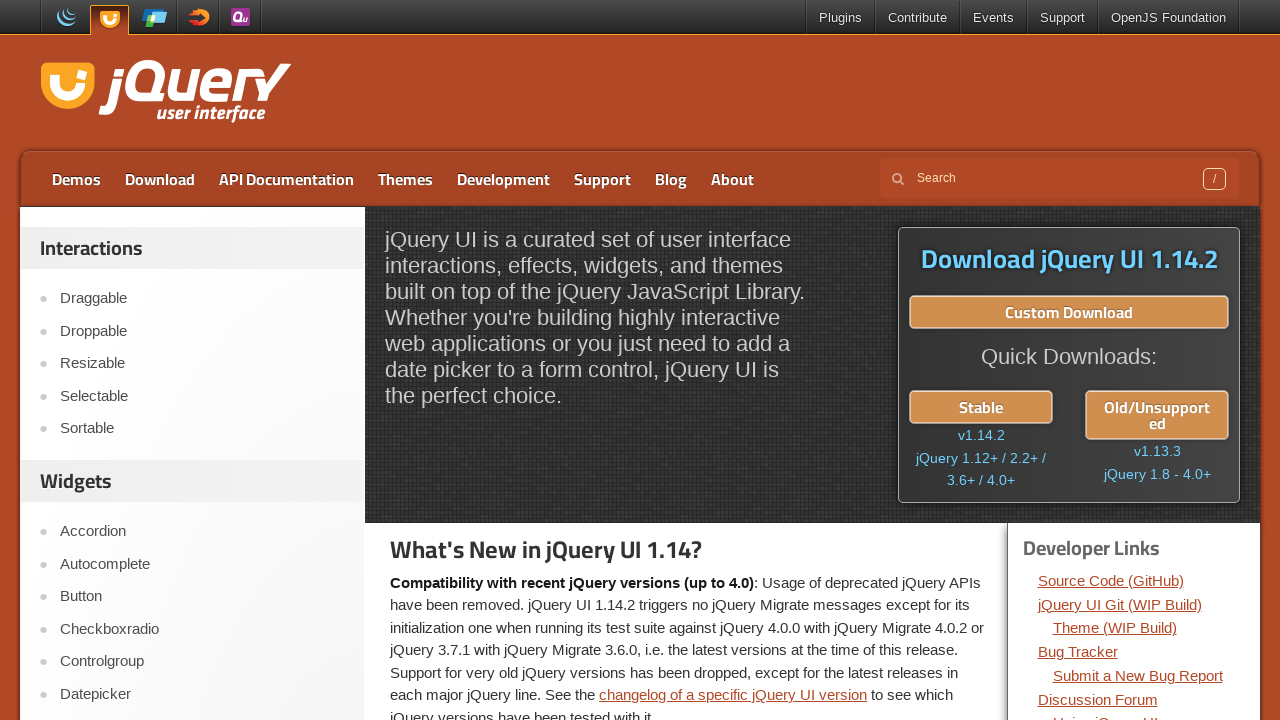

Clicked on Draggable link to navigate to the demo at (202, 299) on text=Draggable
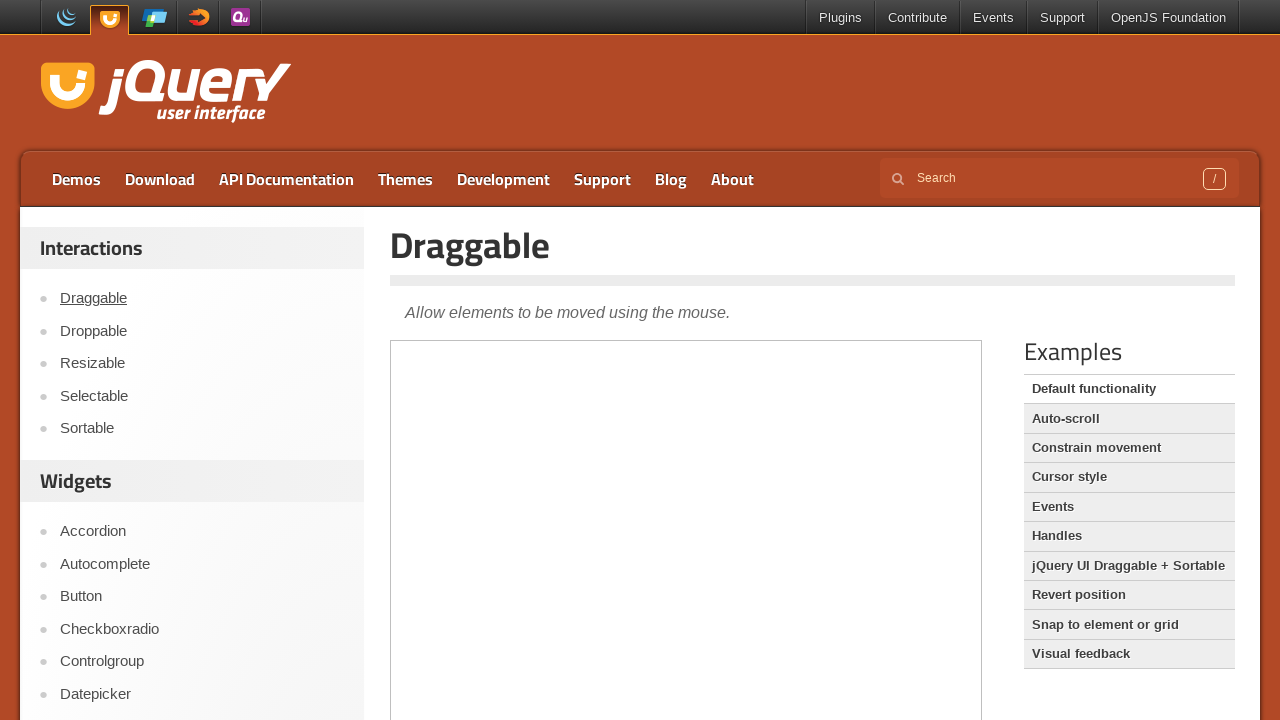

Located the demo iframe
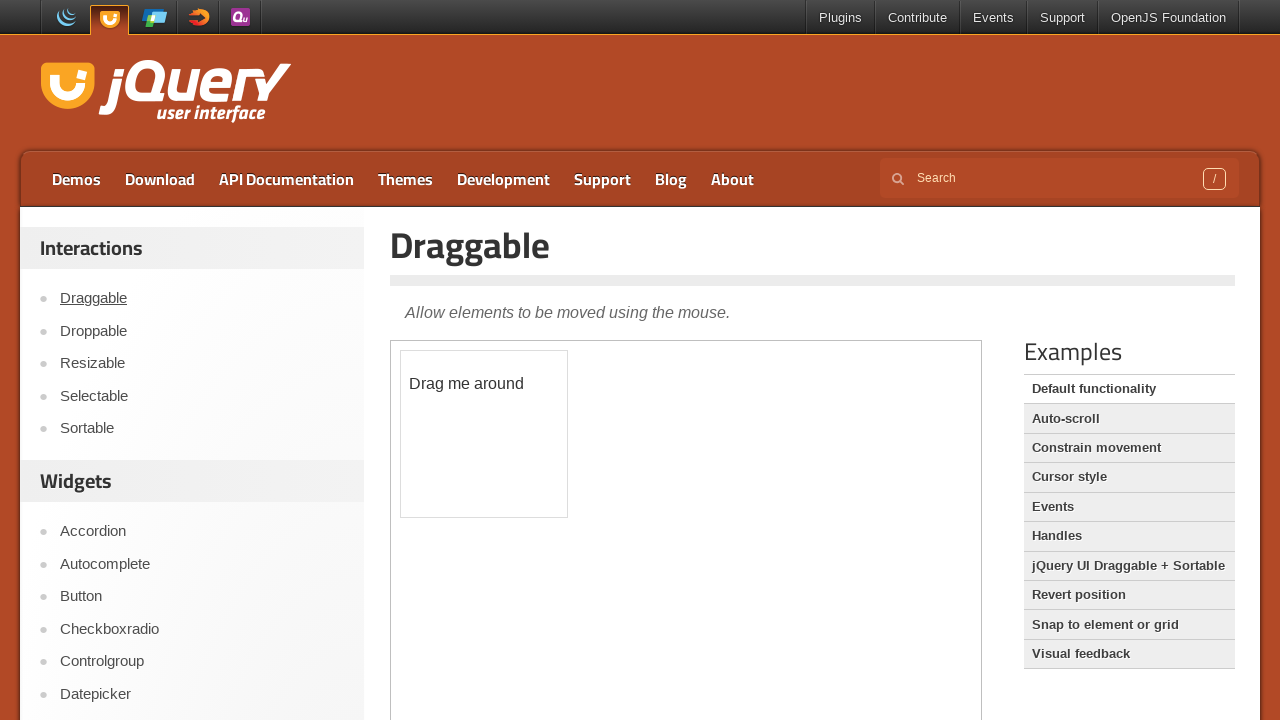

Draggable element is now visible in the iframe
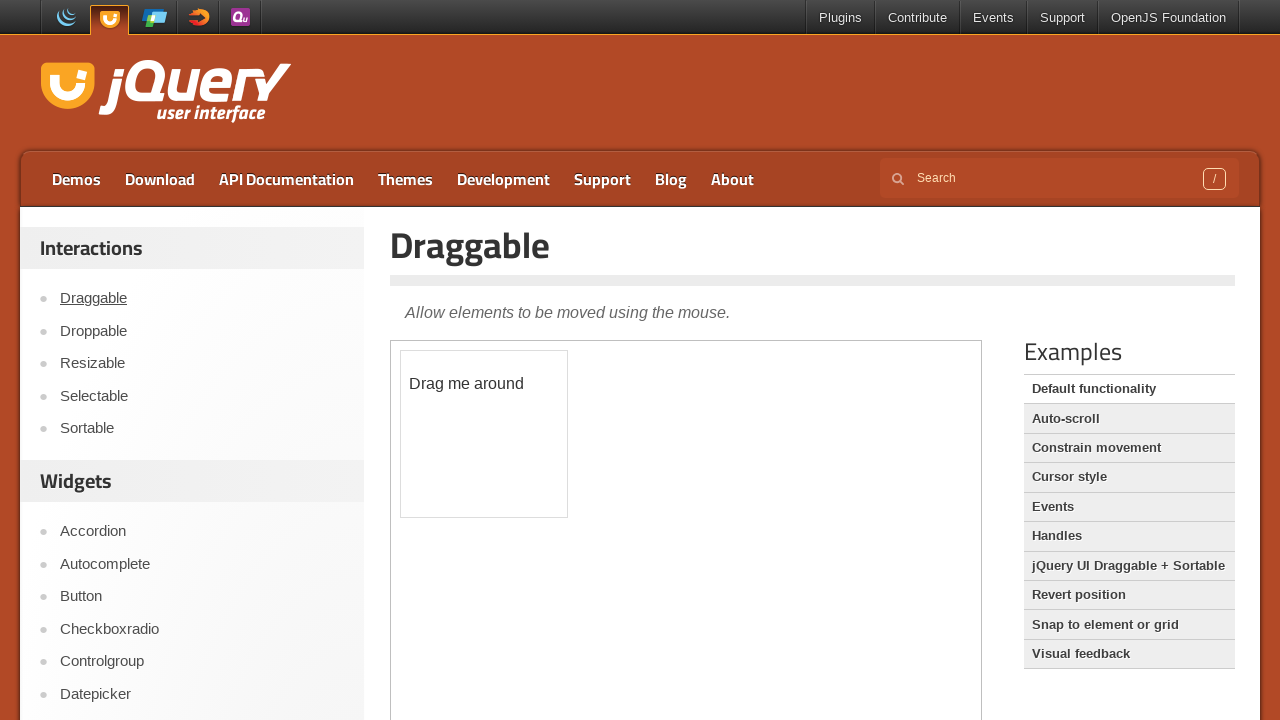

Located the draggable element
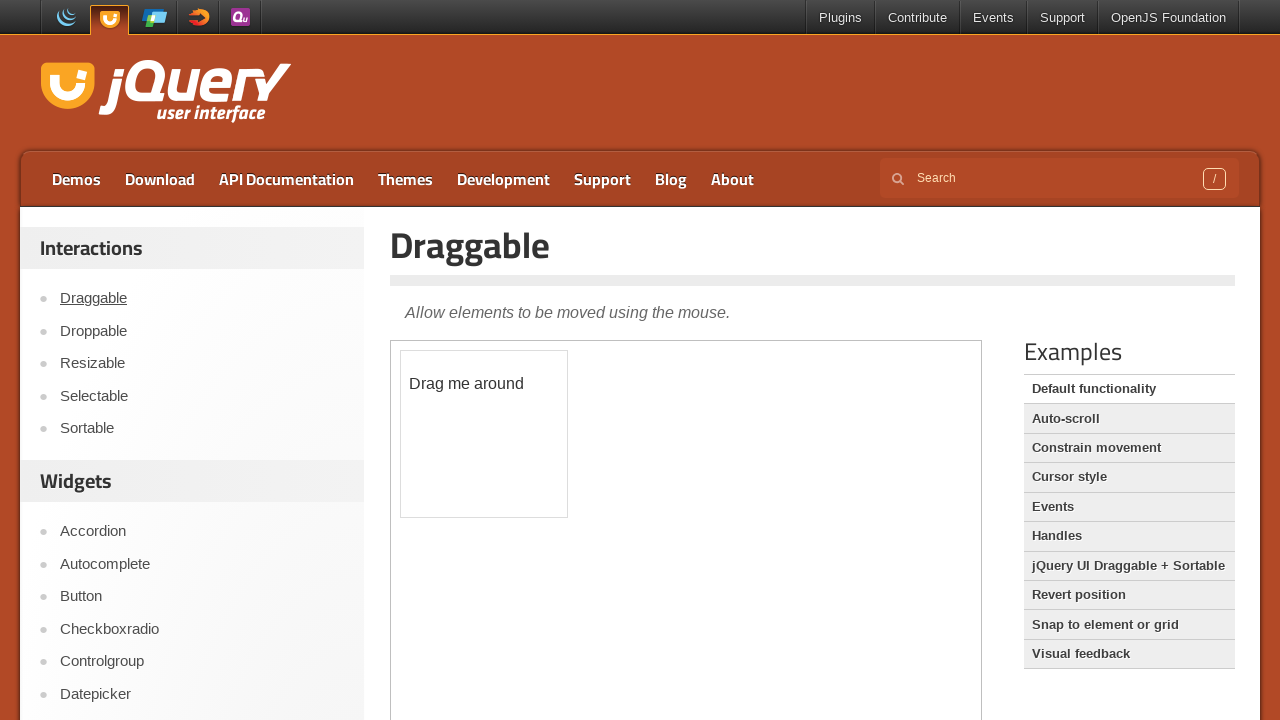

Dragged the element by offset (100, 100) at (501, 451)
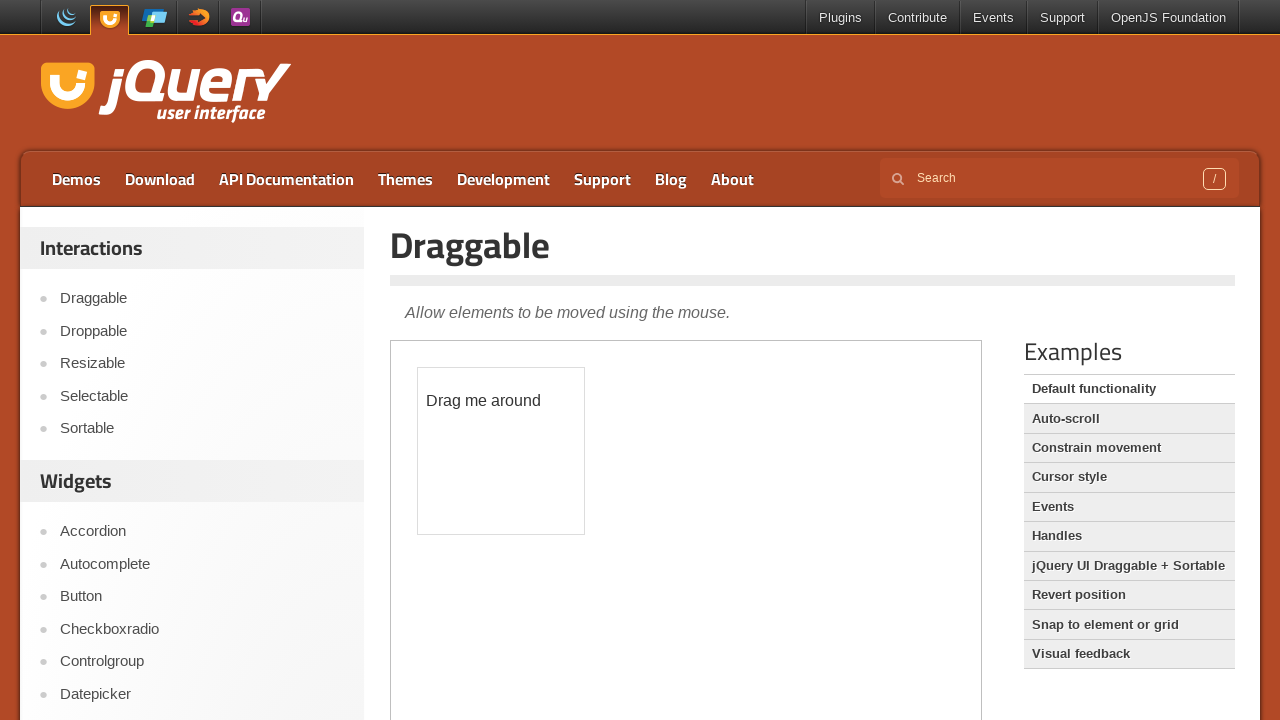

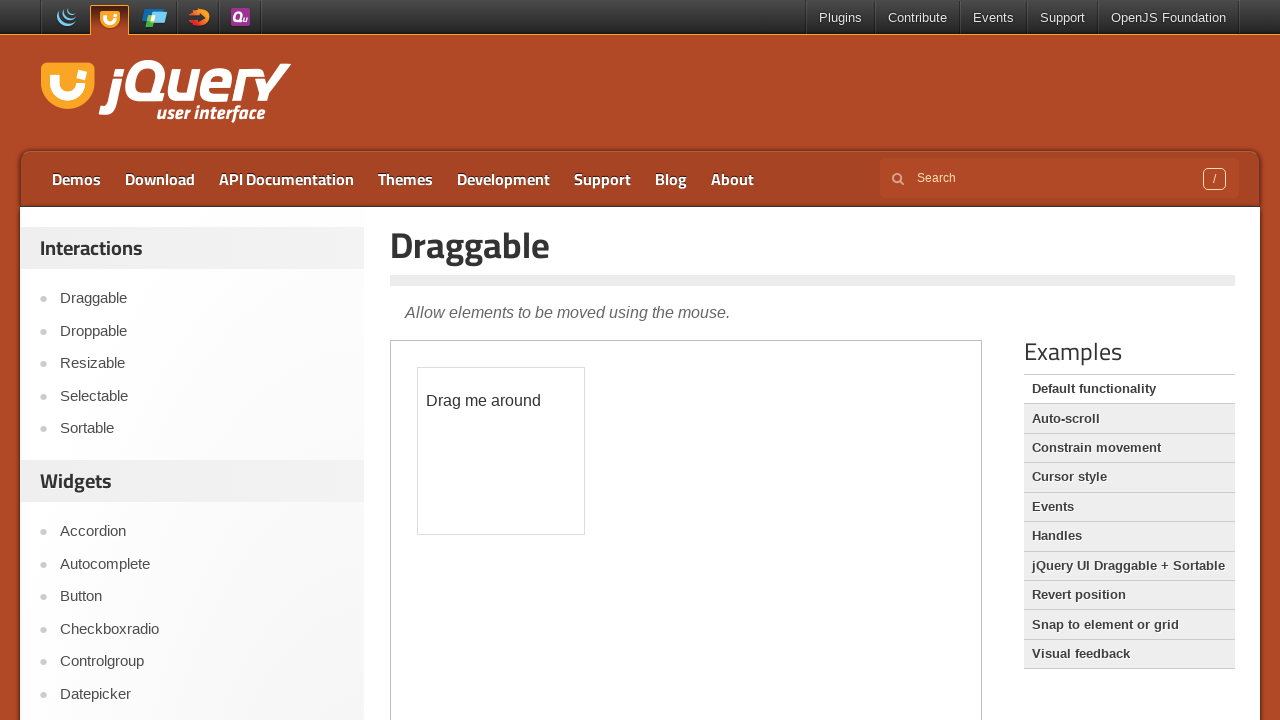